Simple test that navigates to a website and maximizes the browser window to verify the page loads correctly.

Starting URL: https://vctcpune.com/

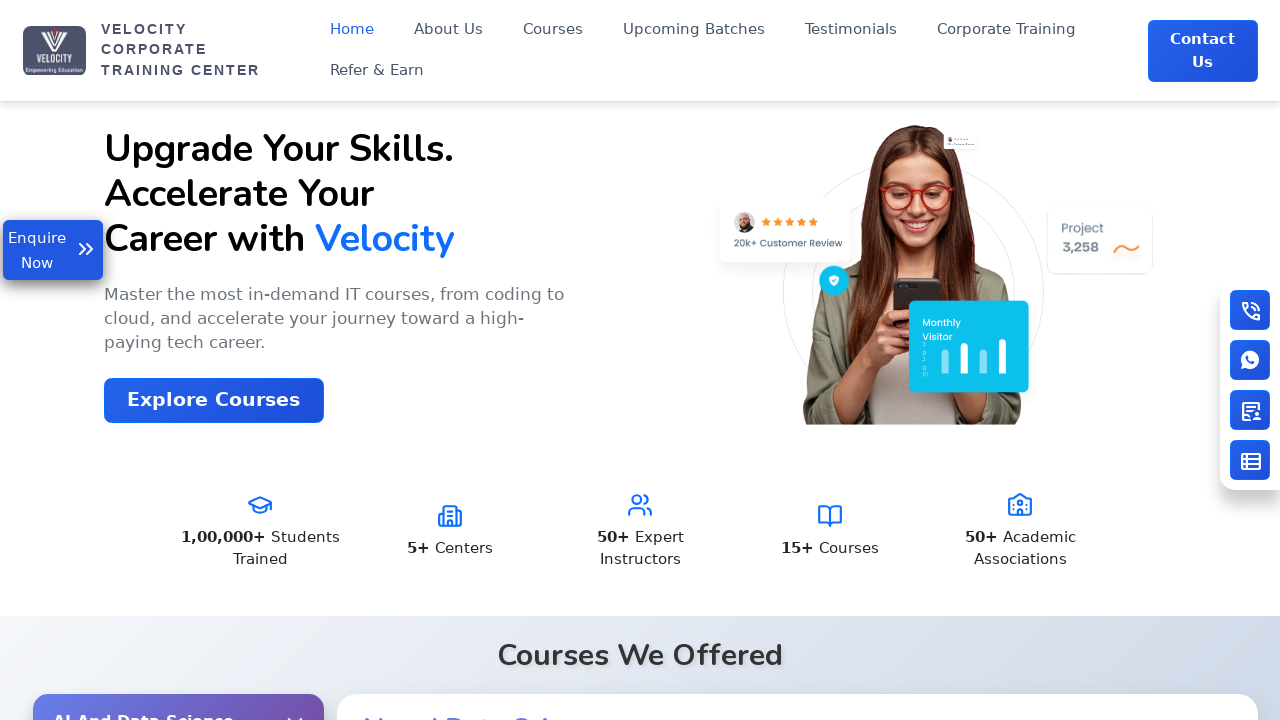

Set viewport size to 1920x1080 to maximize browser window
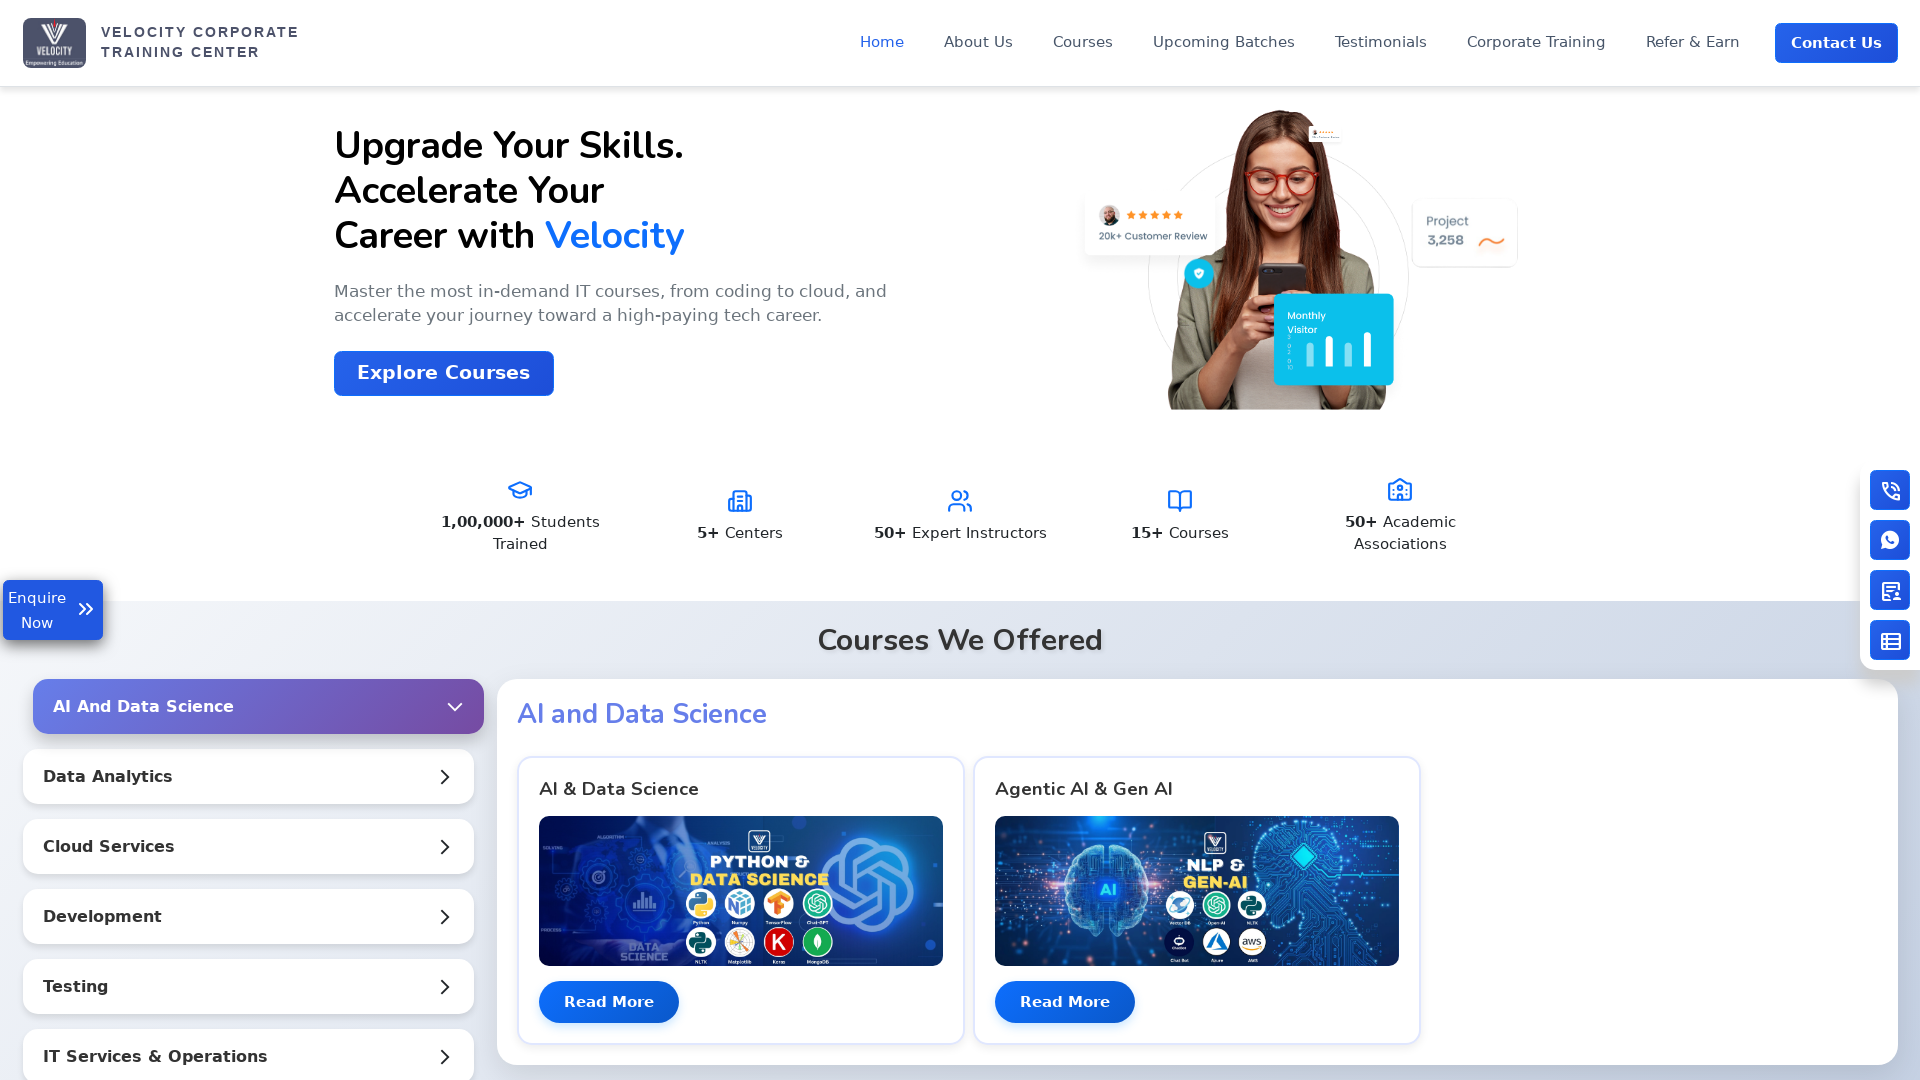

Waited for page to reach domcontentloaded state
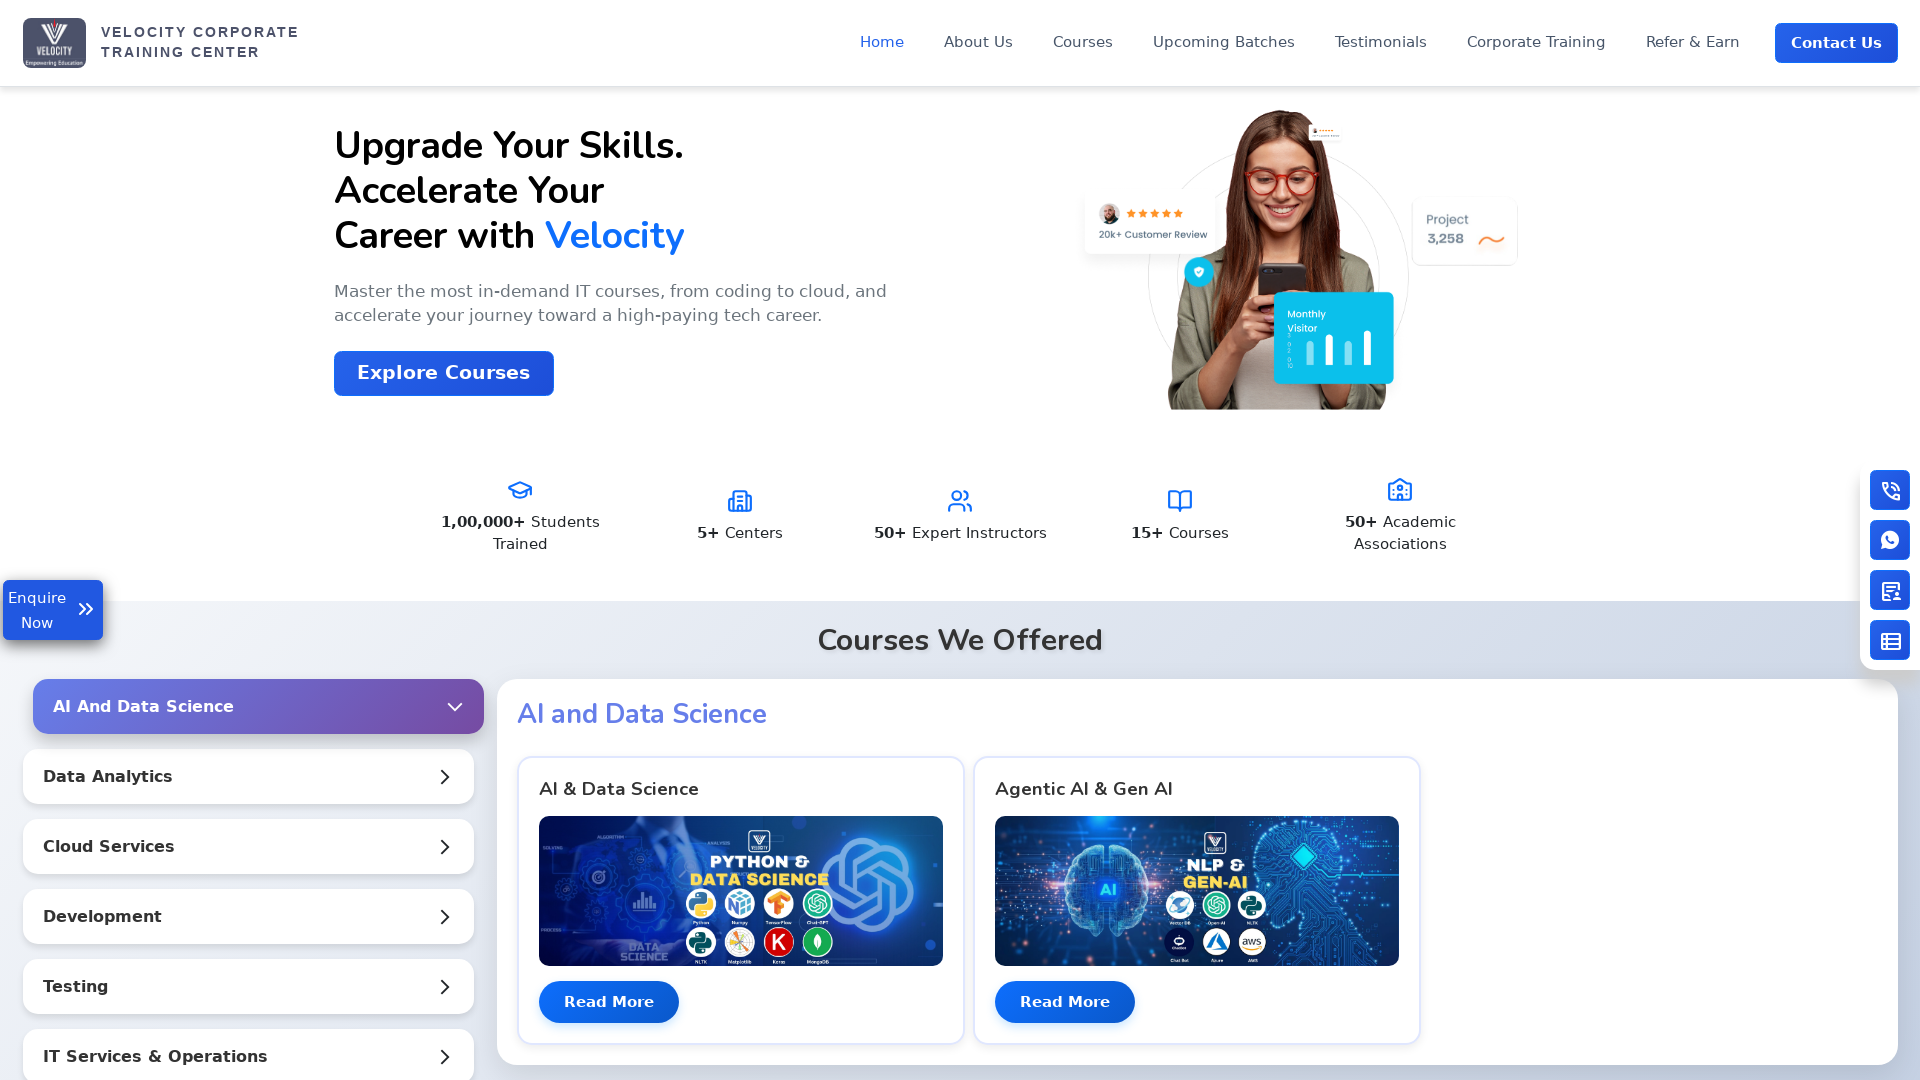

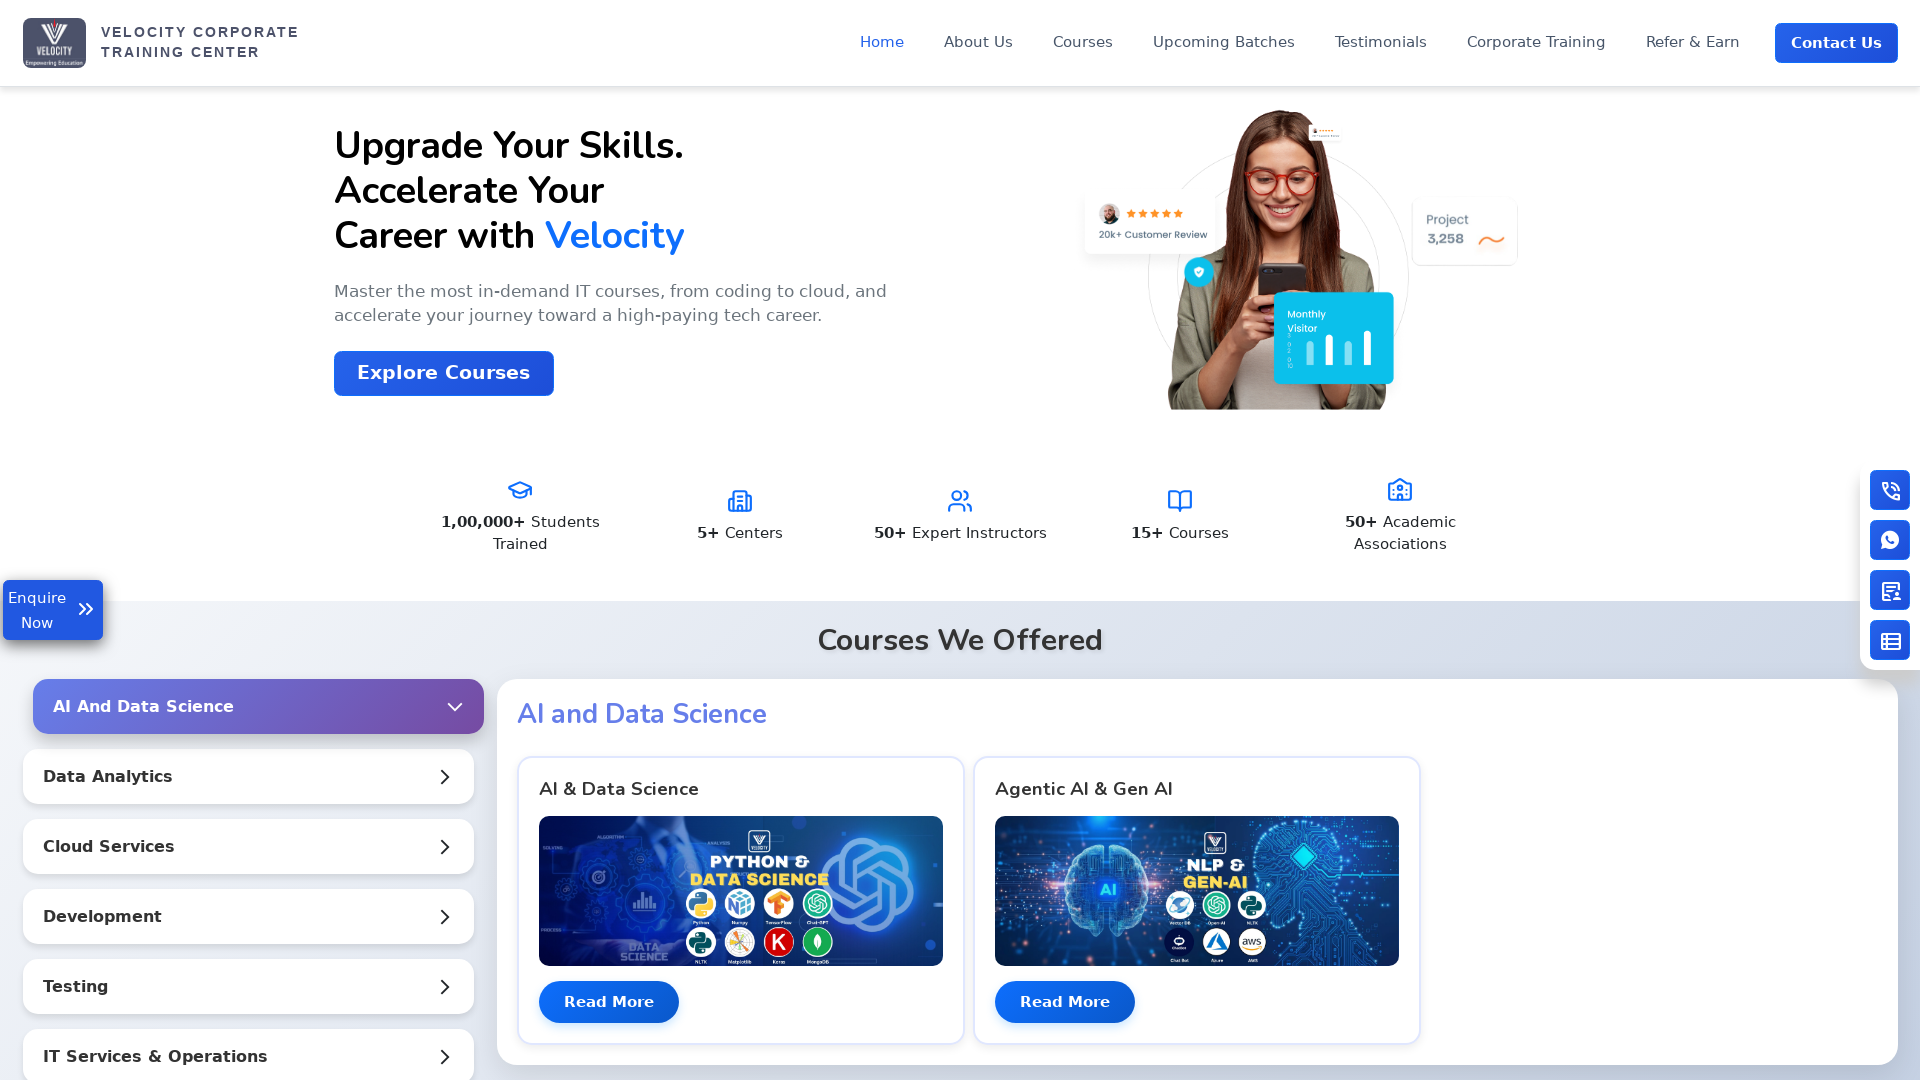